Fills out a registration form by entering first name, last name, and email using keyboard Tab navigation between fields

Starting URL: https://naveenautomationlabs.com/opencart/index.php?route=account/register

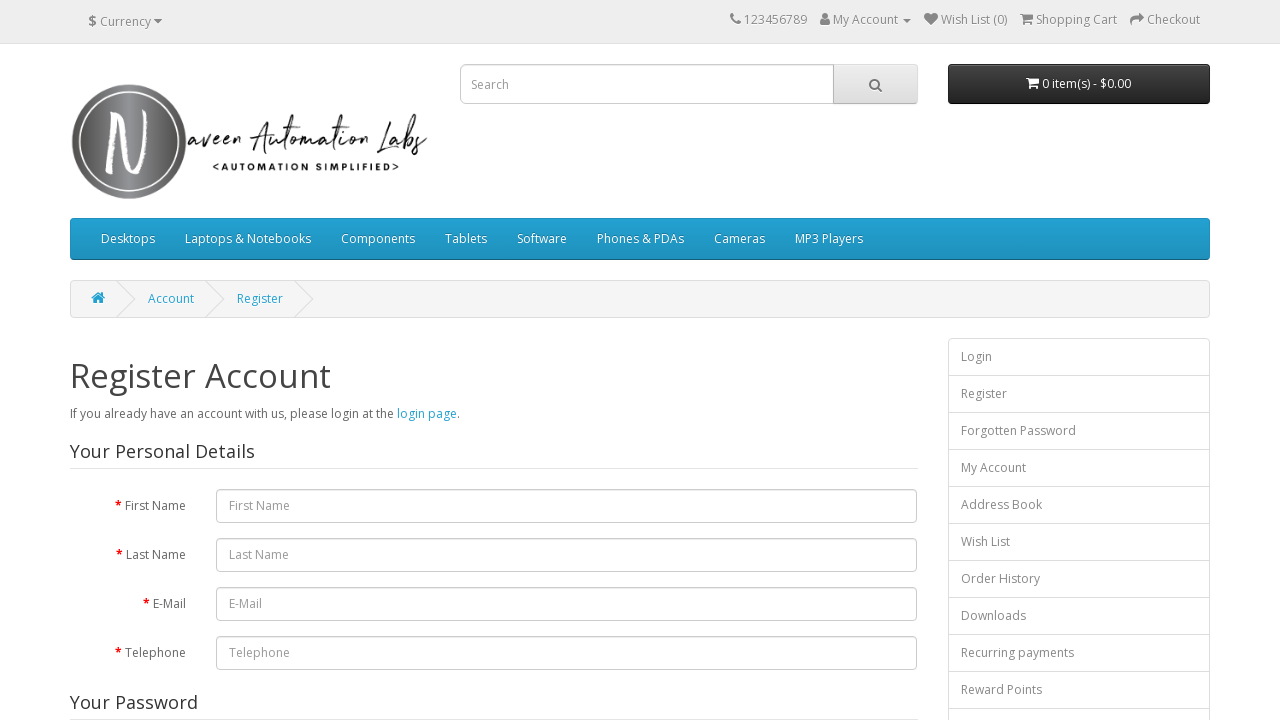

Filled first name field with 'lucky122' on #input-firstname
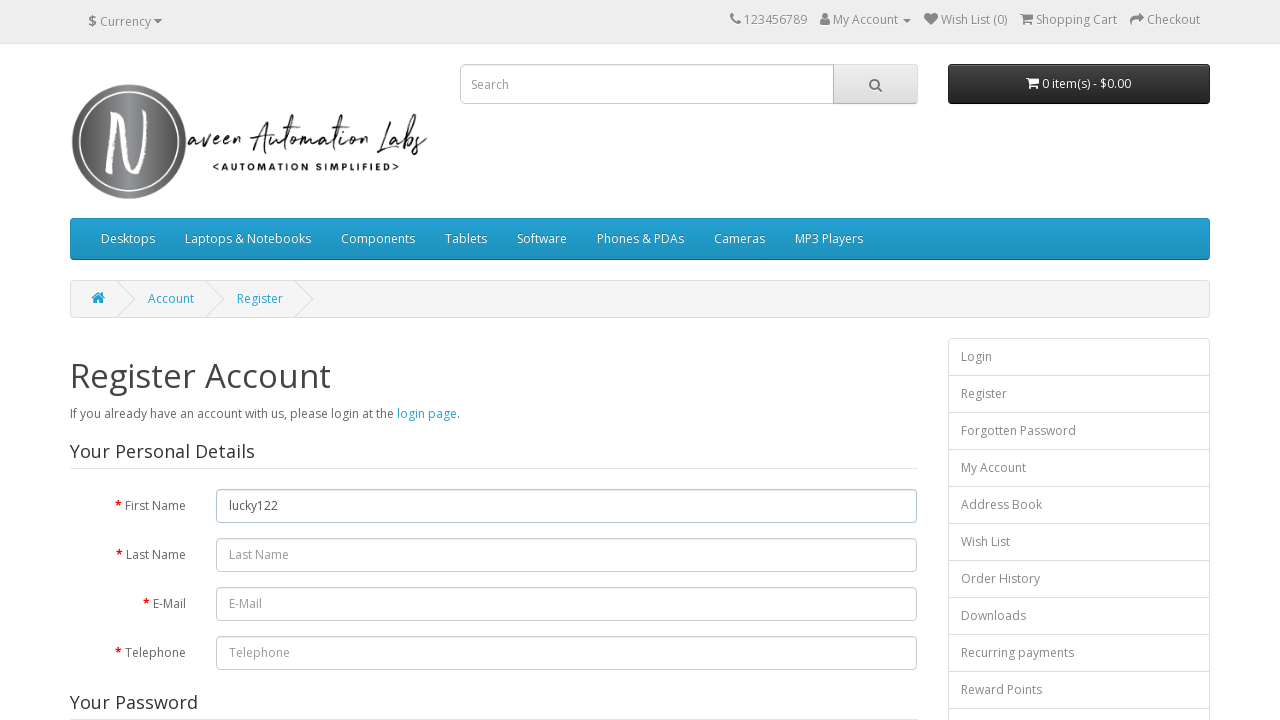

Pressed Tab to navigate from first name field to last name field on #input-firstname
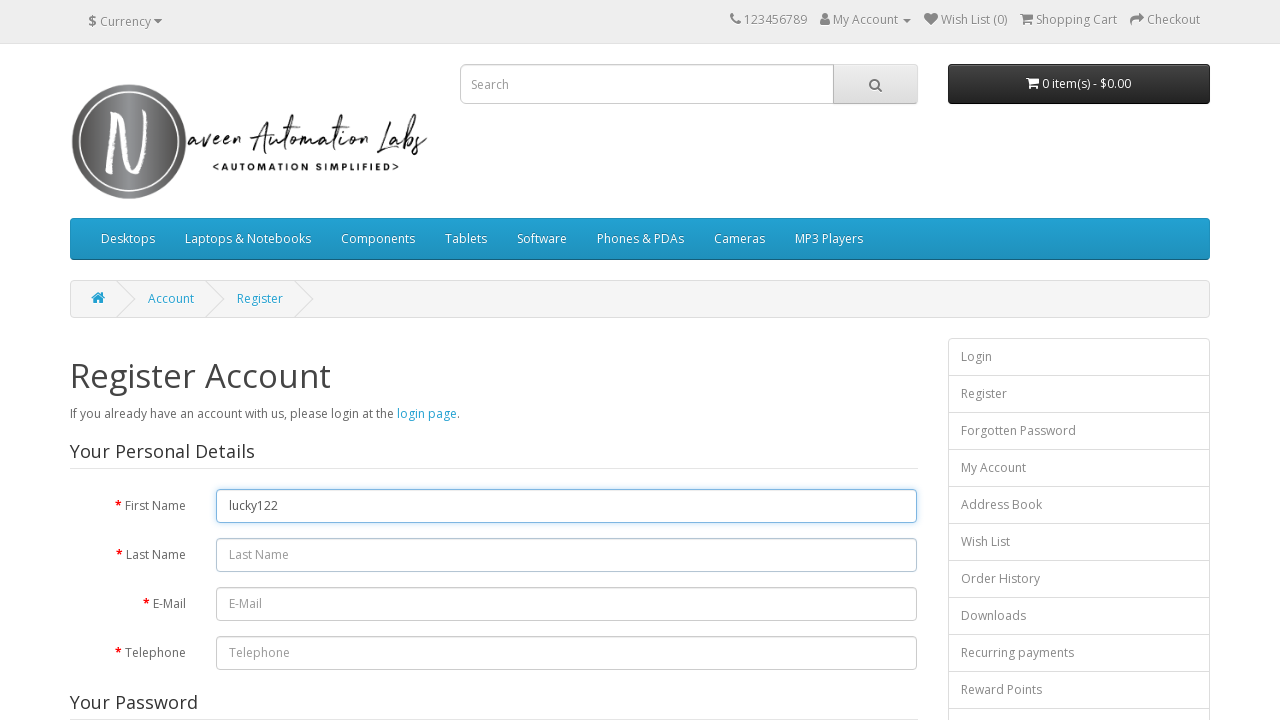

Filled last name field with 'sharma' on #input-lastname
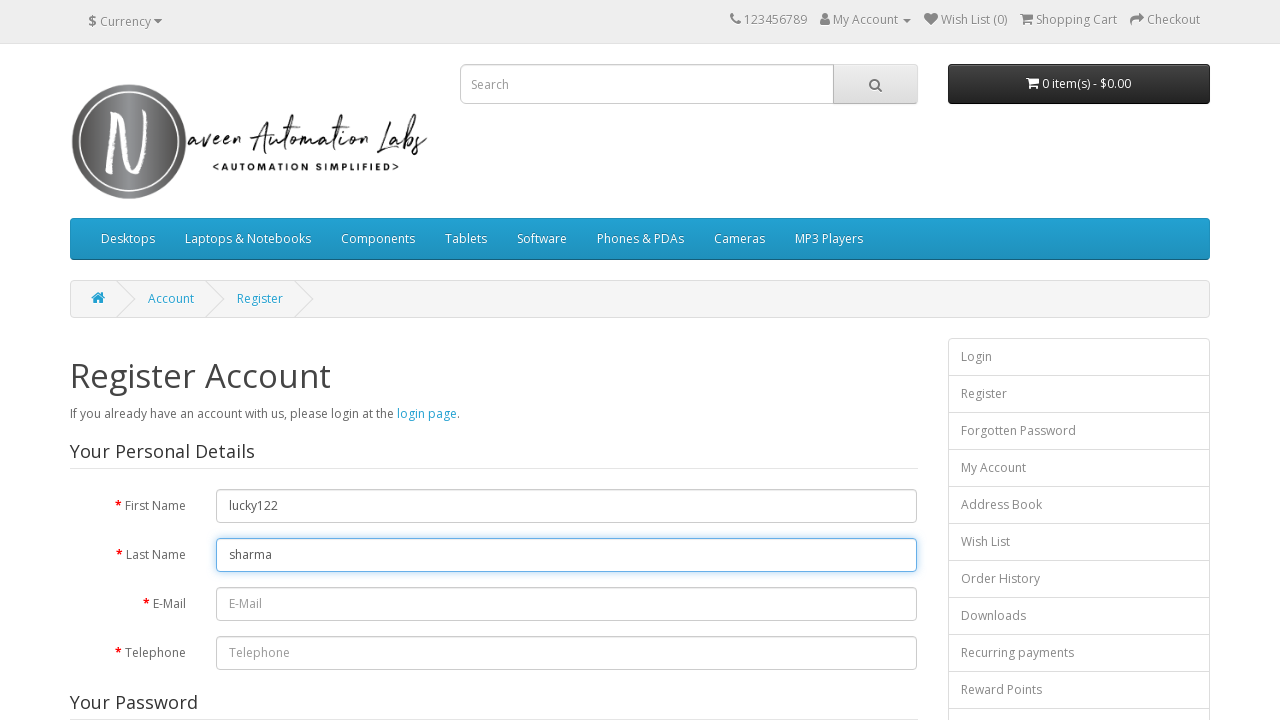

Pressed Tab to navigate from last name field to email field on #input-lastname
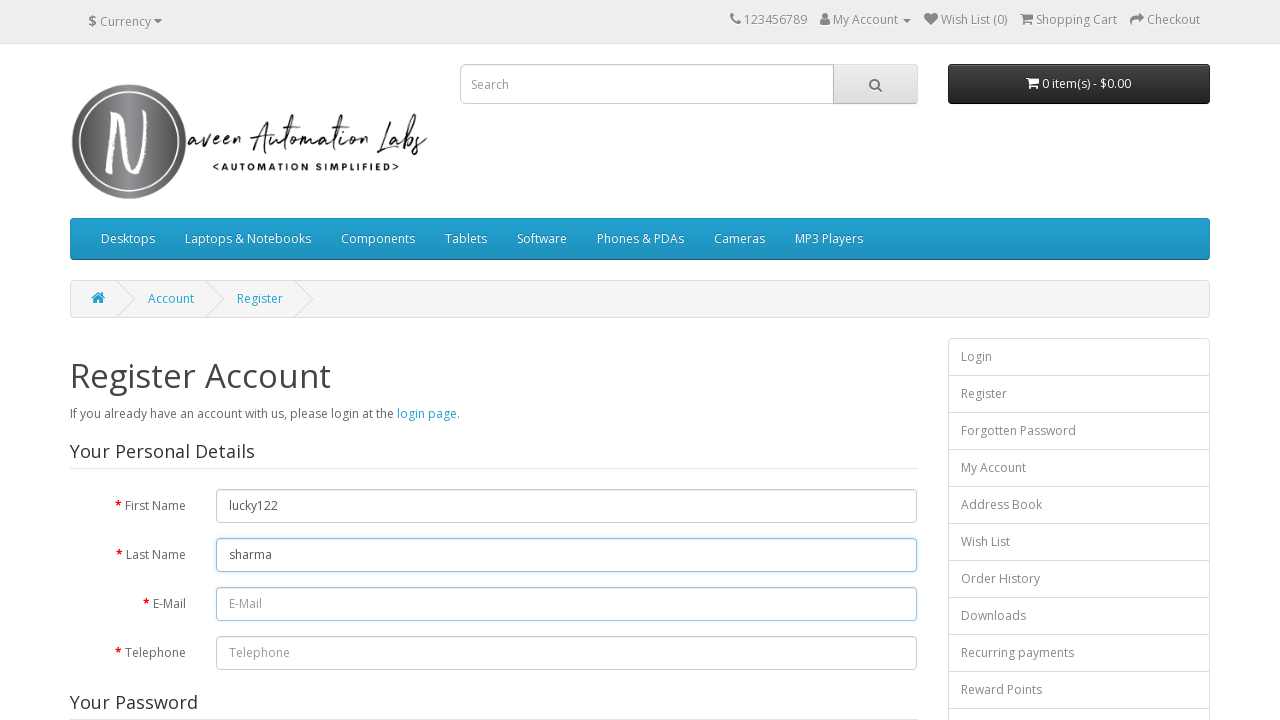

Filled email field with 'lucky@12334' on #input-email
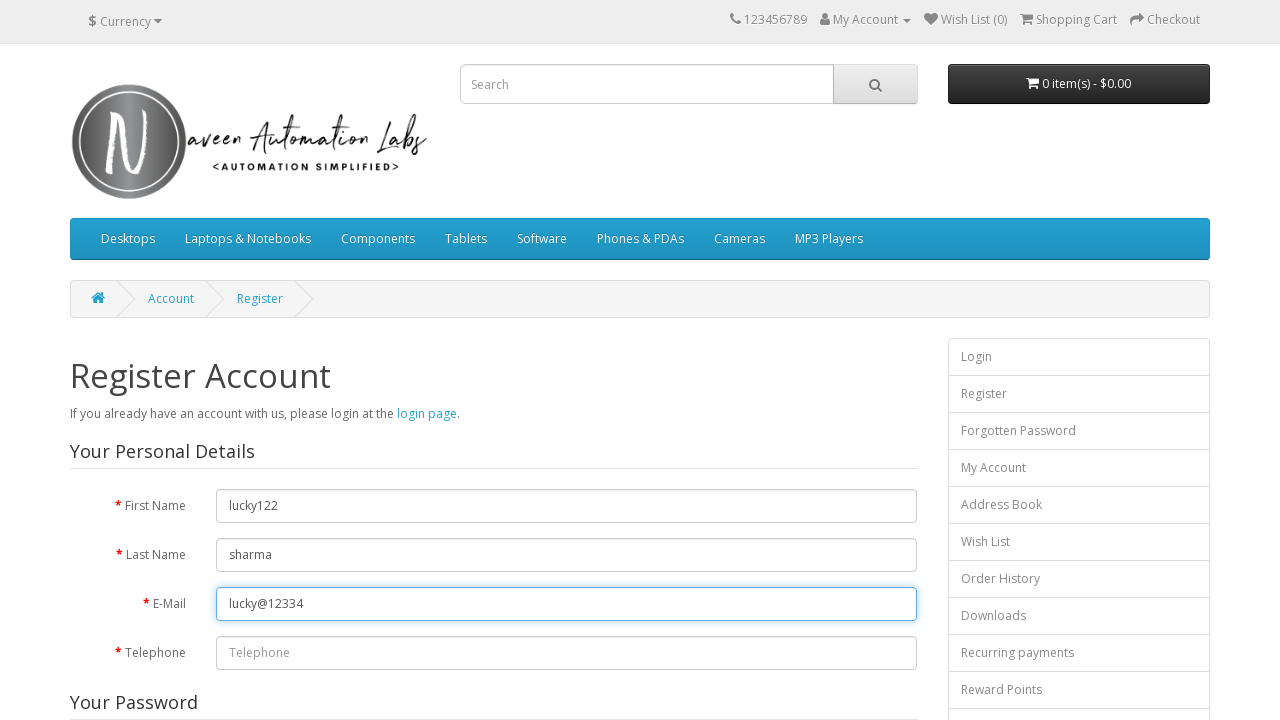

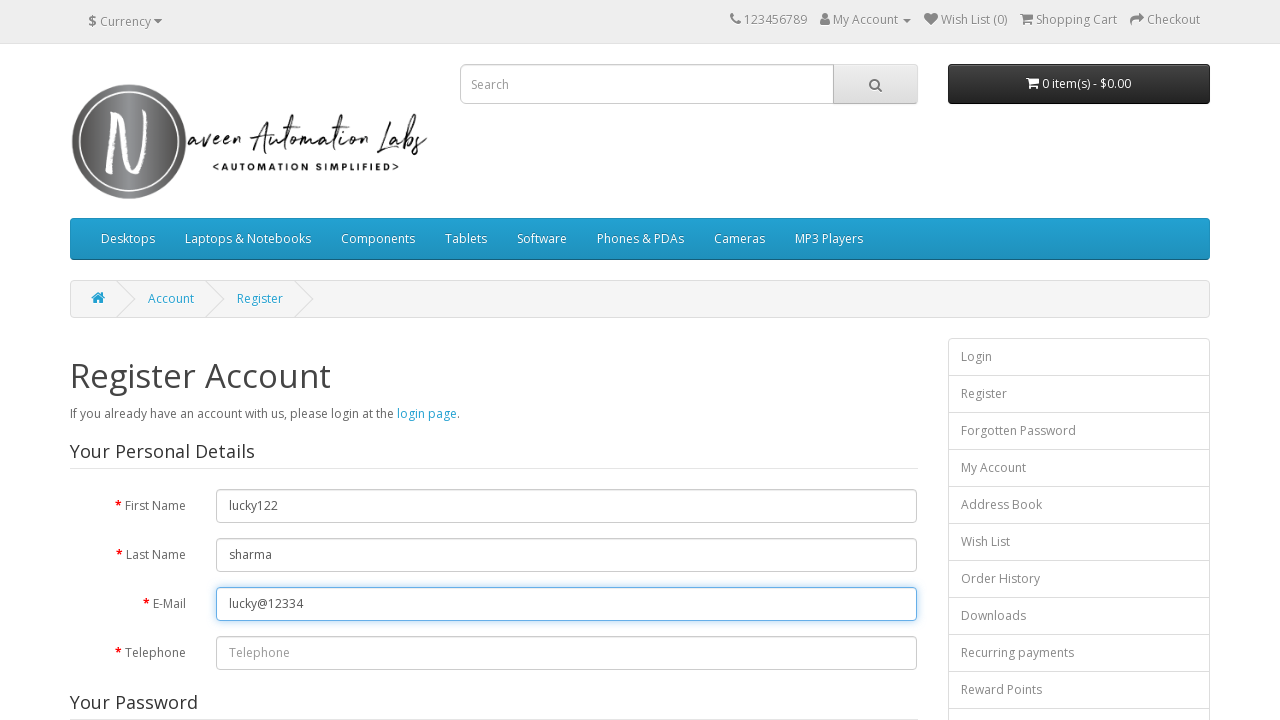